Tests navigation between two websites (otto.de and wisequarter.com), verifies page titles contain specific keywords, and demonstrates browser navigation controls like back, refresh, and forward.

Starting URL: https://www.otto.de

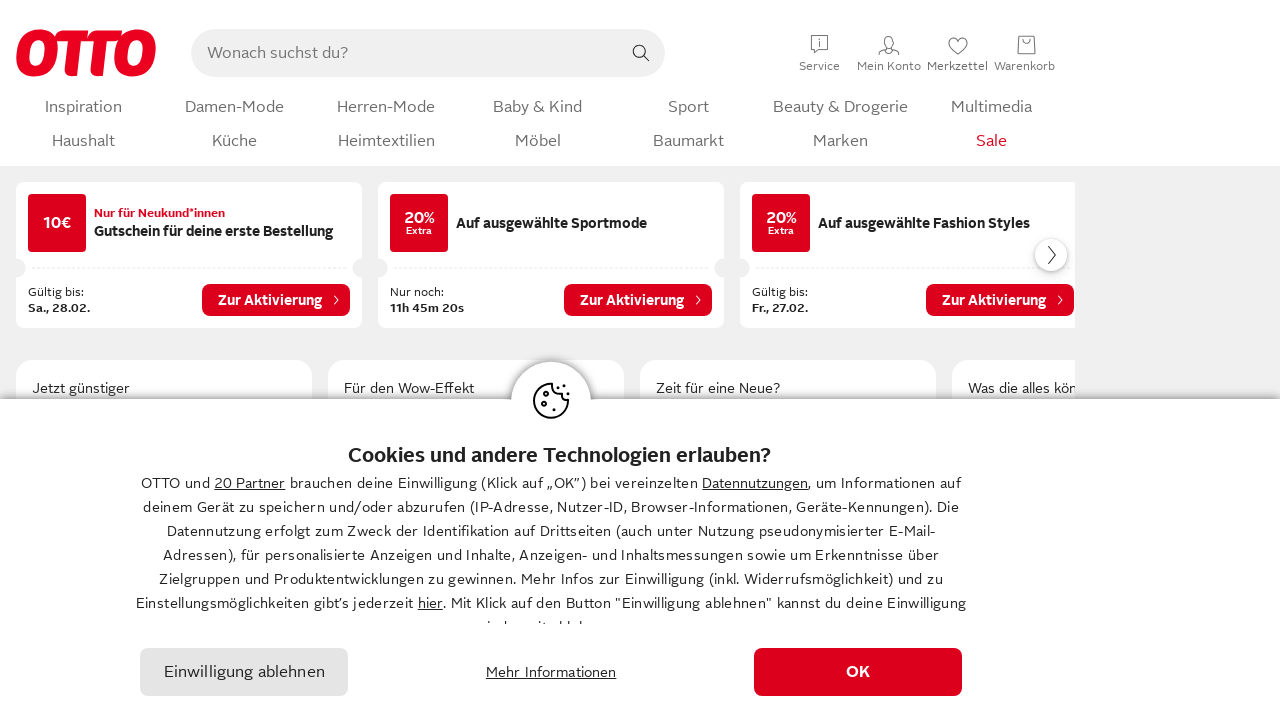

Retrieved title from otto.de page
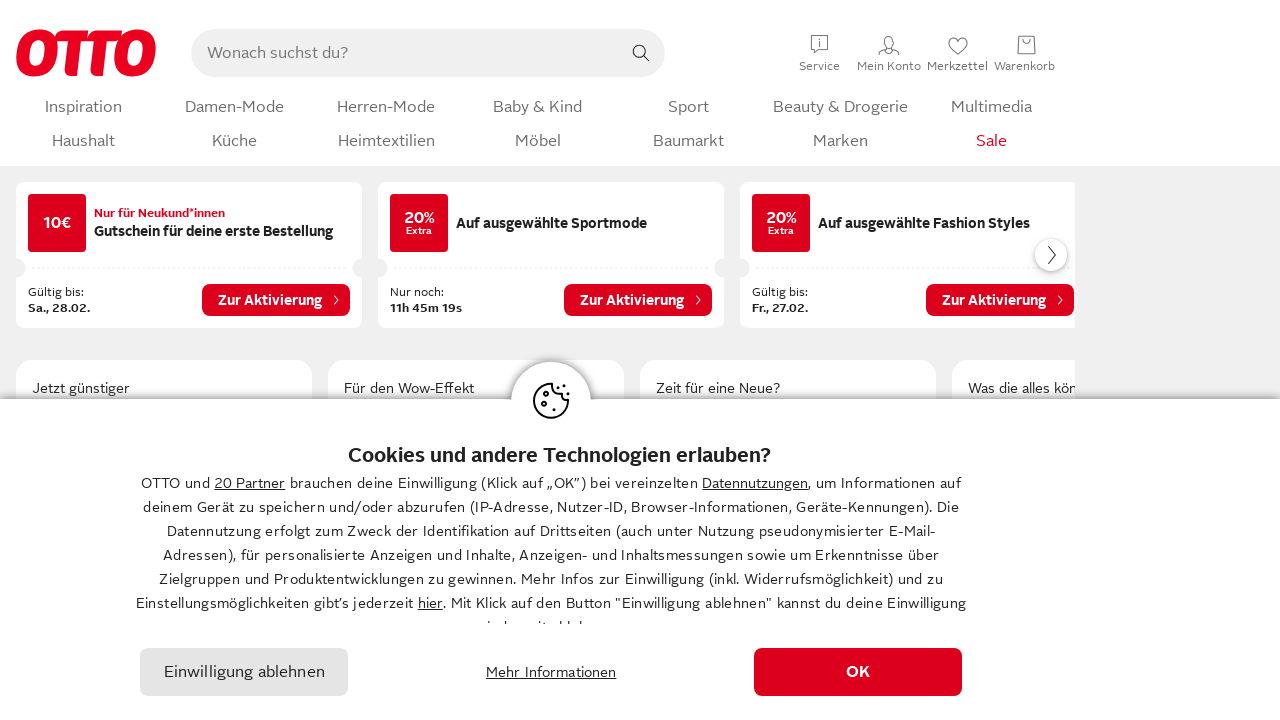

Retrieved URL from otto.de page
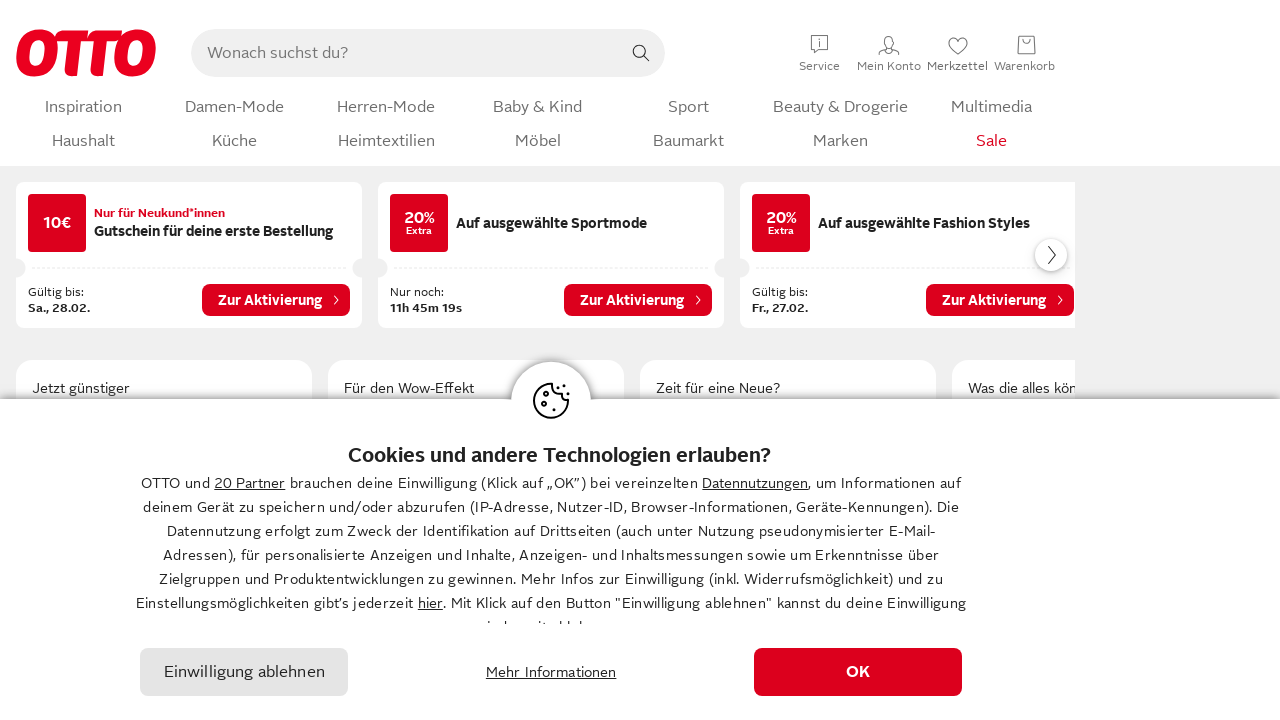

Verified 'OTTO' found in title or URL
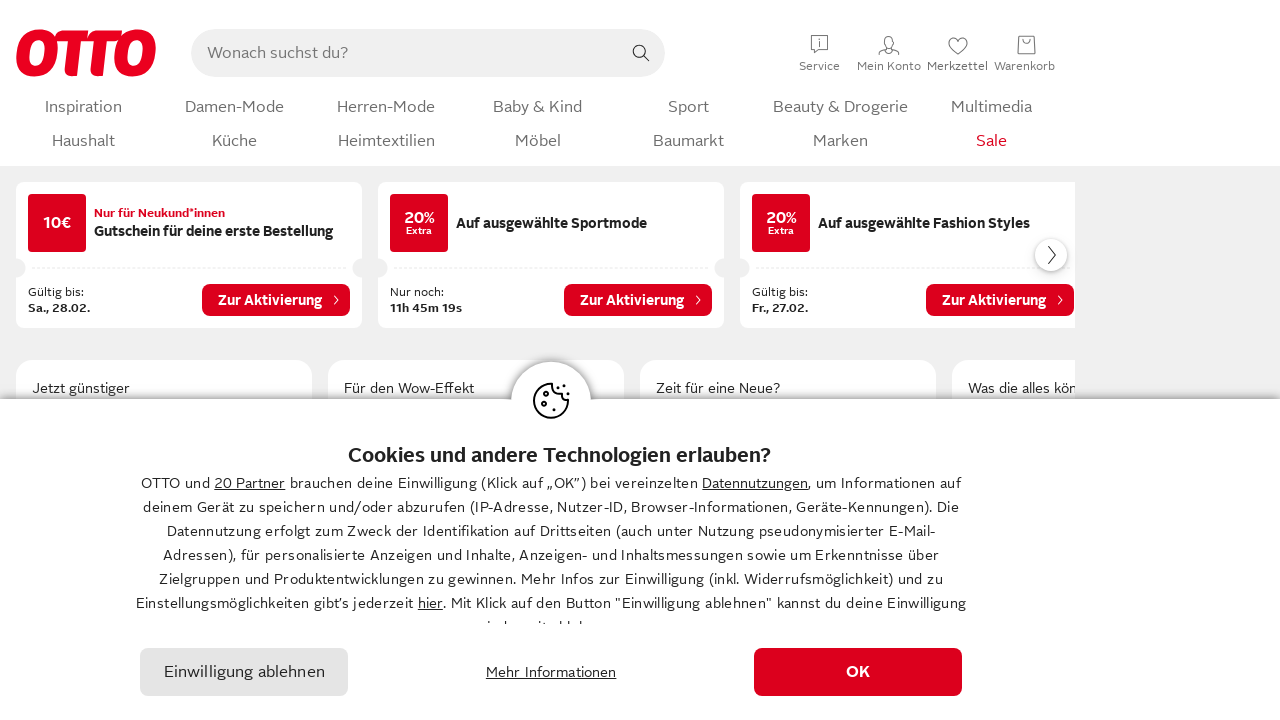

Navigated to wisequarter.com
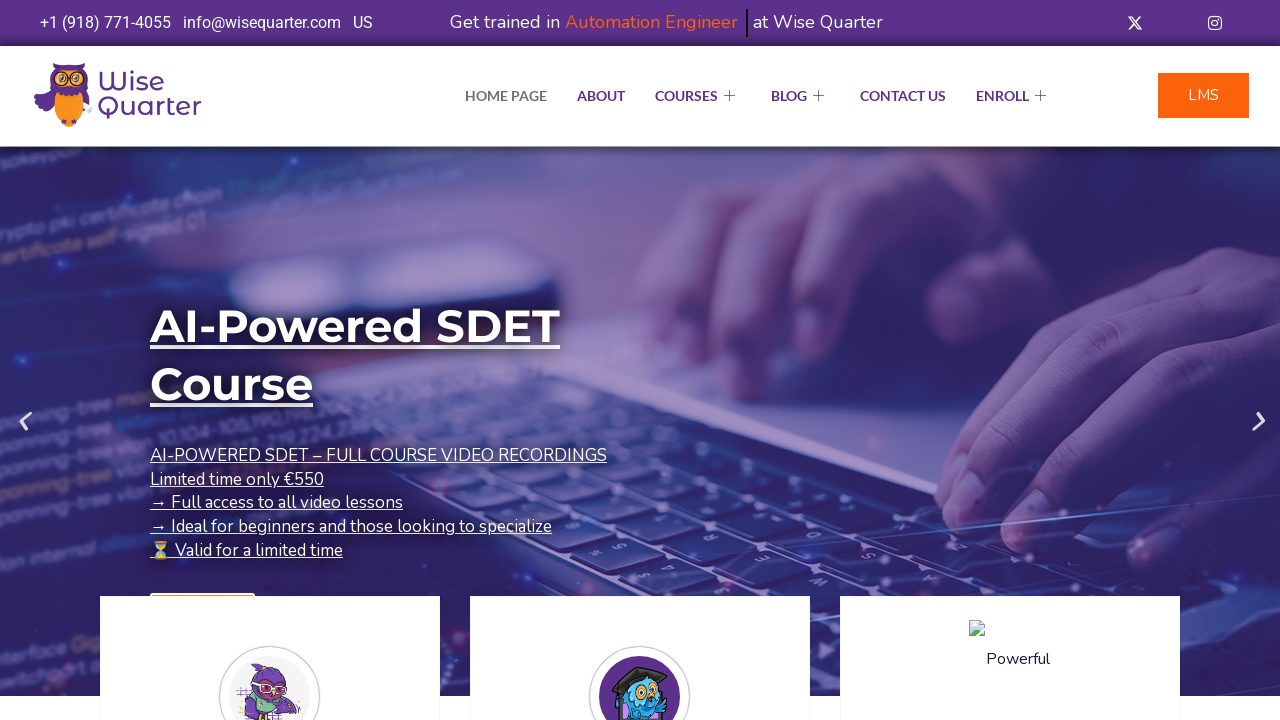

Retrieved title from wisequarter.com page
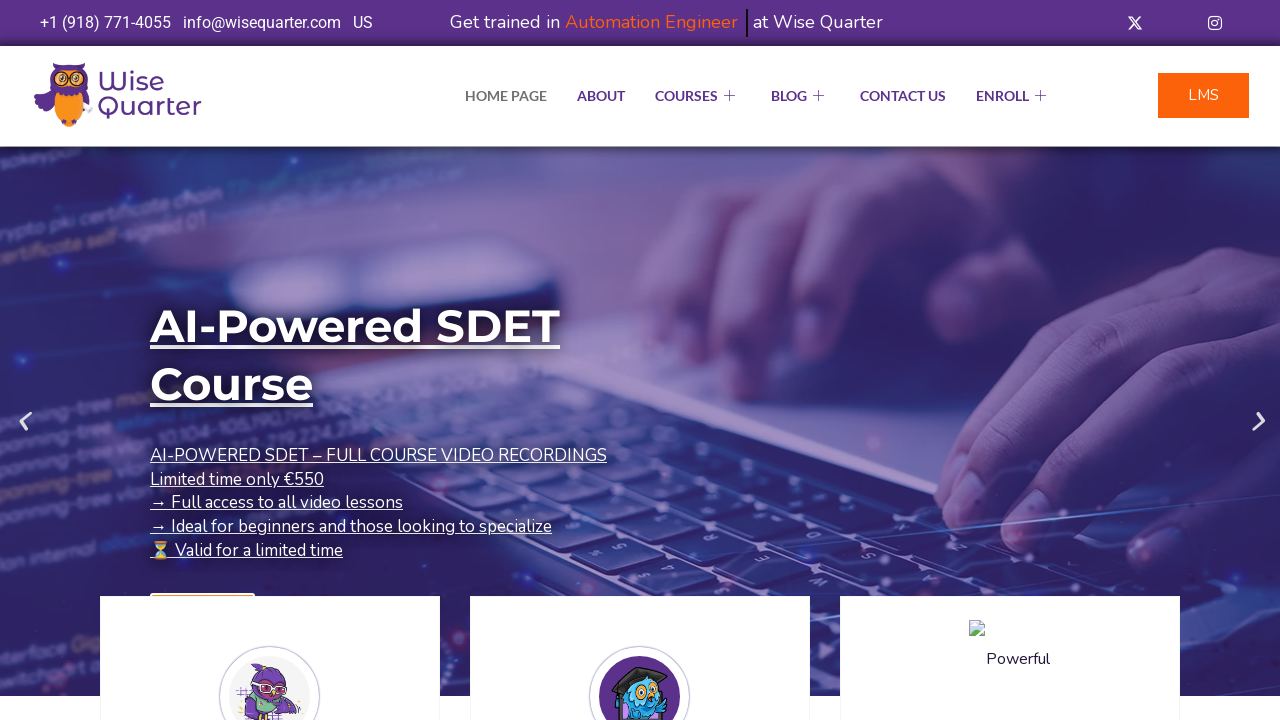

Verified 'Quarter' found in wisequarter.com page title
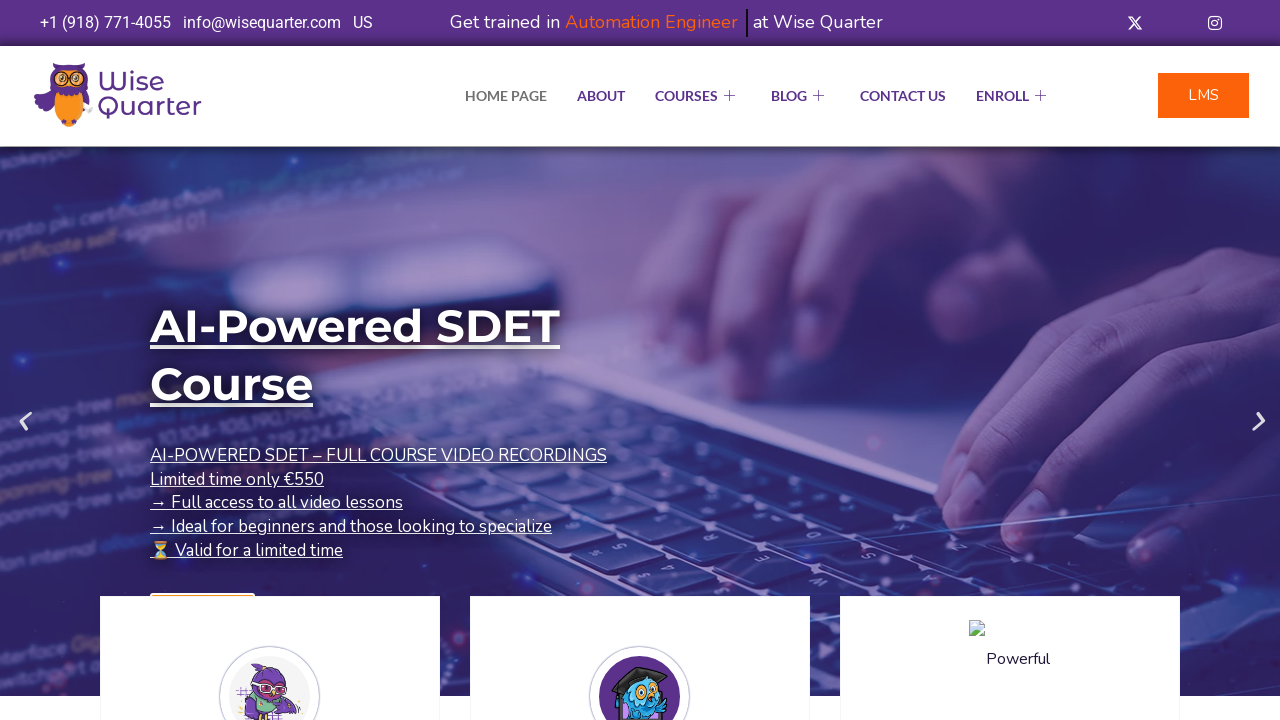

Navigated back to previous page (otto.de)
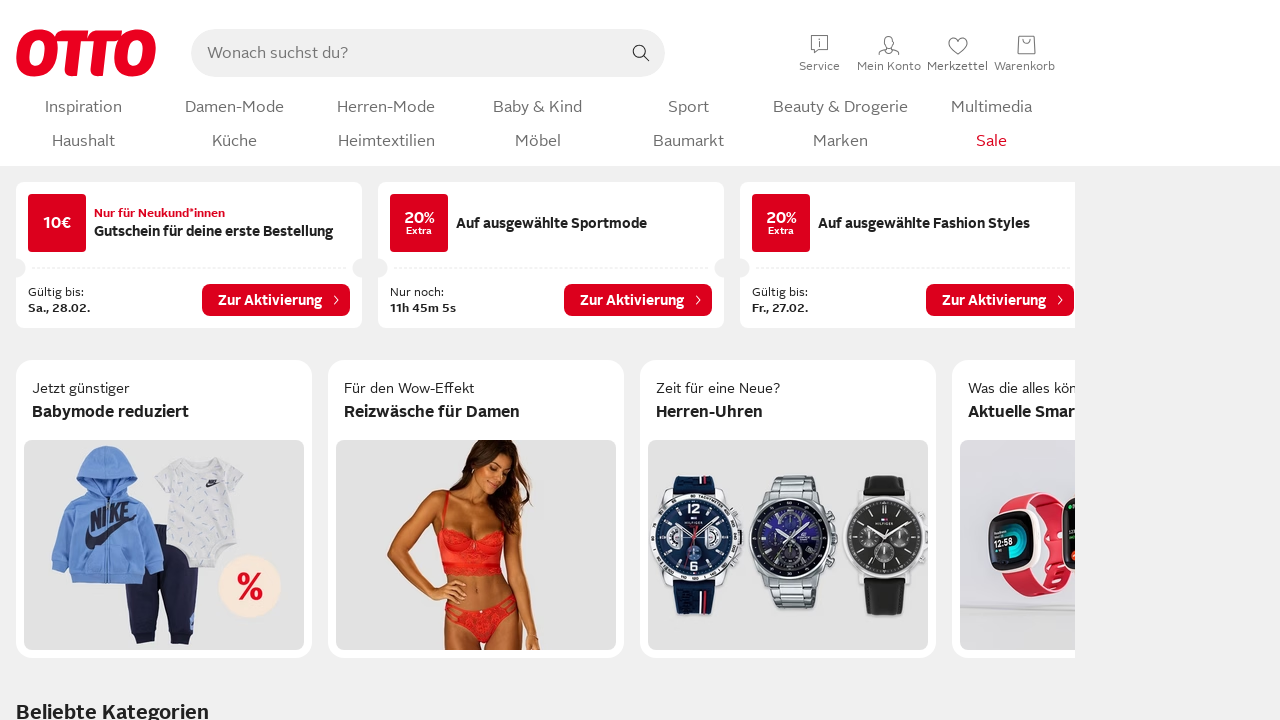

Refreshed the current page
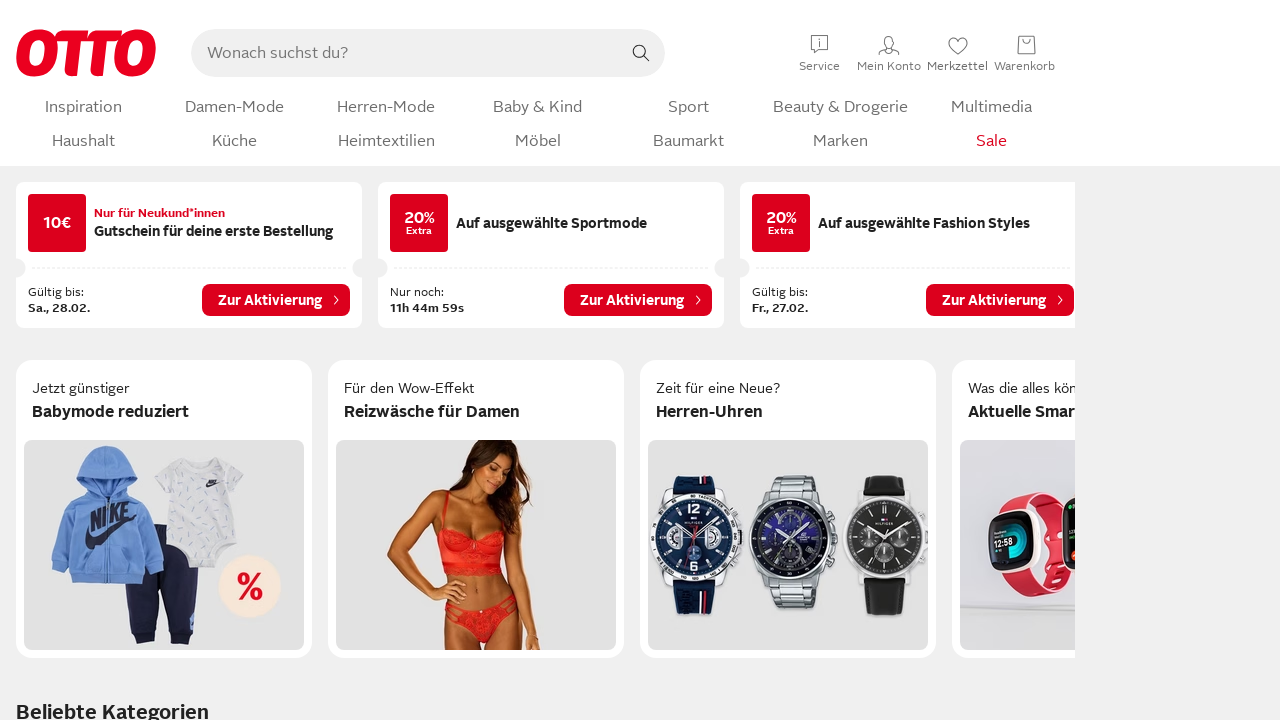

Navigated forward to wisequarter.com
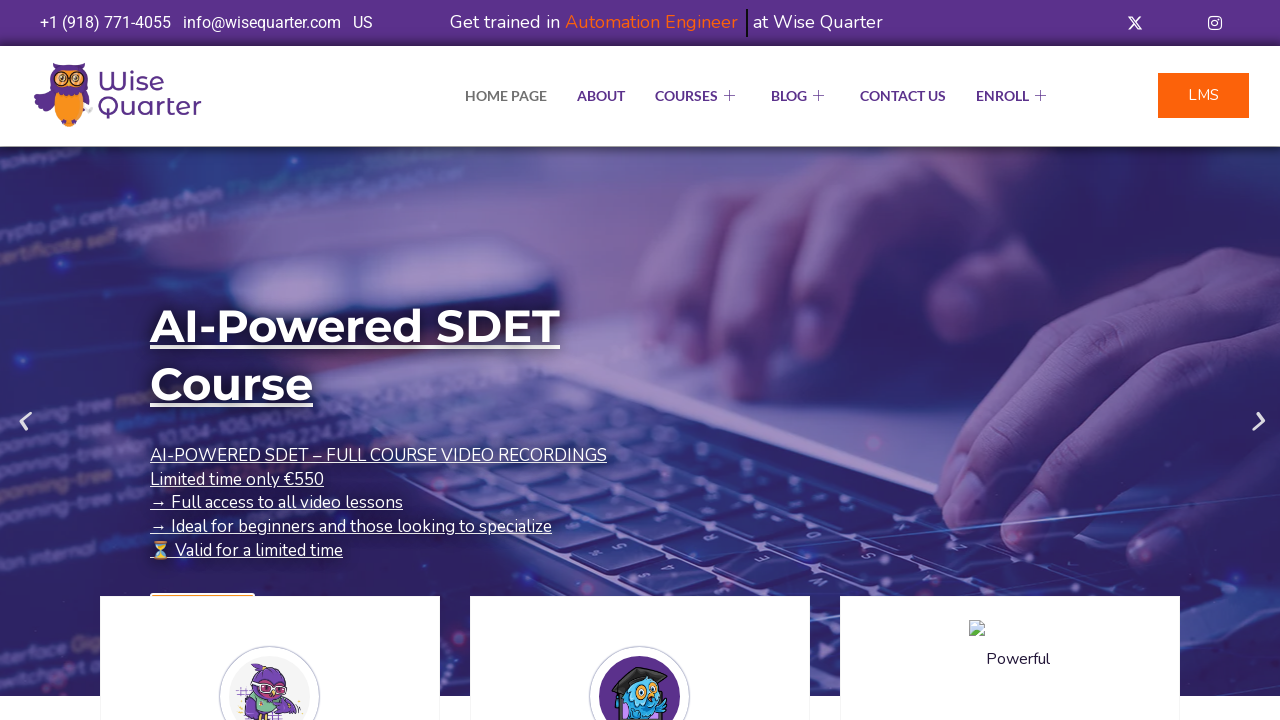

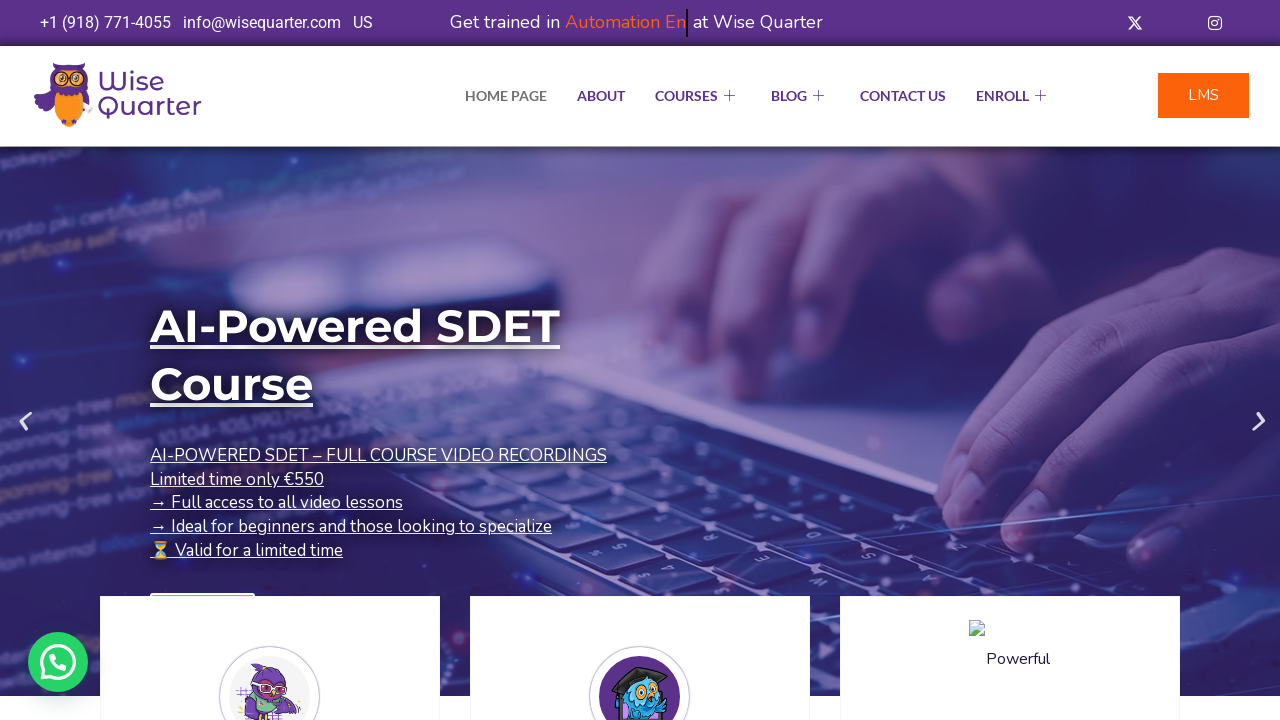